Navigates to the Selenium website and validates that the current URL matches the expected URL, then maximizes the browser window.

Starting URL: https://www.selenium.dev

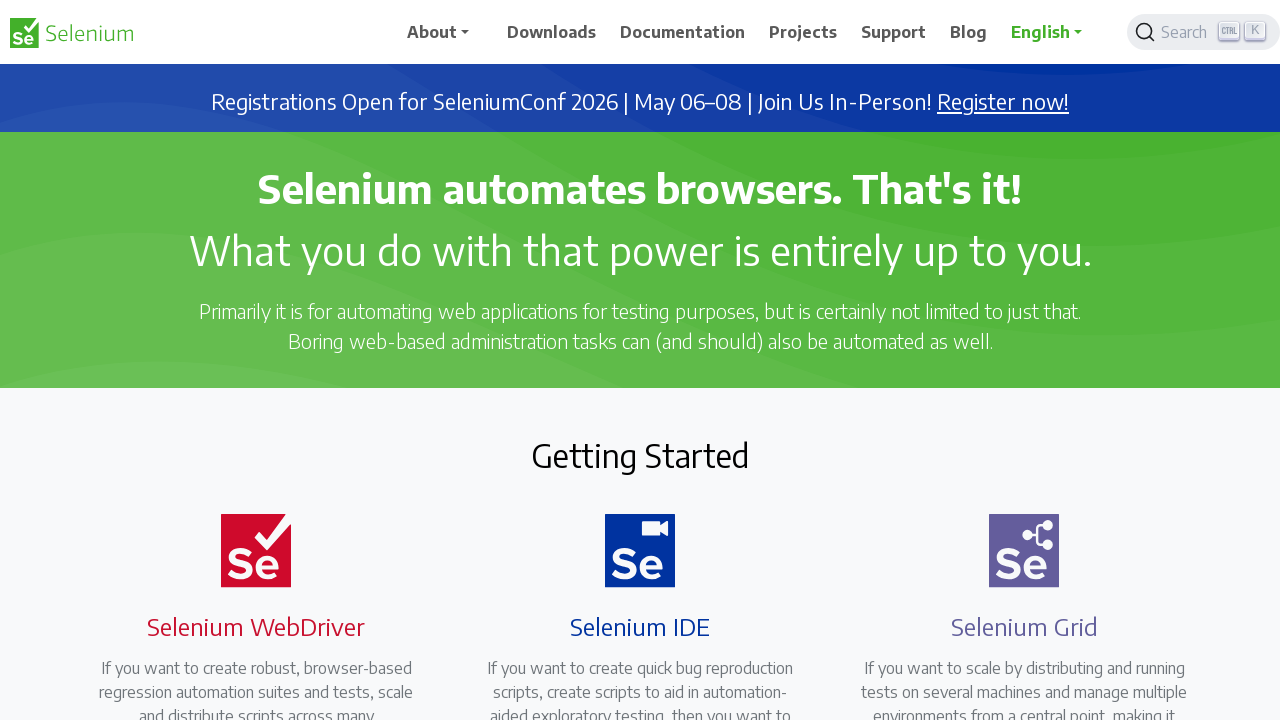

Retrieved current URL from page
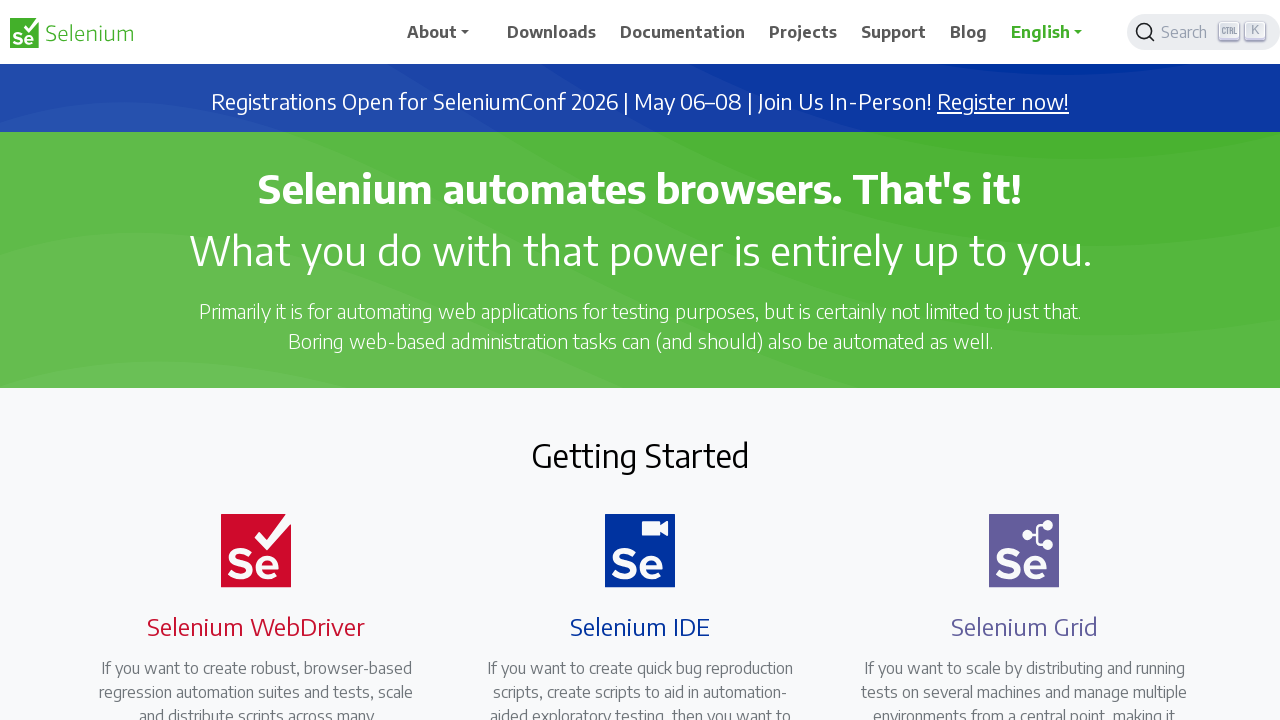

Set viewport size to 1920x1080 to maximize browser window
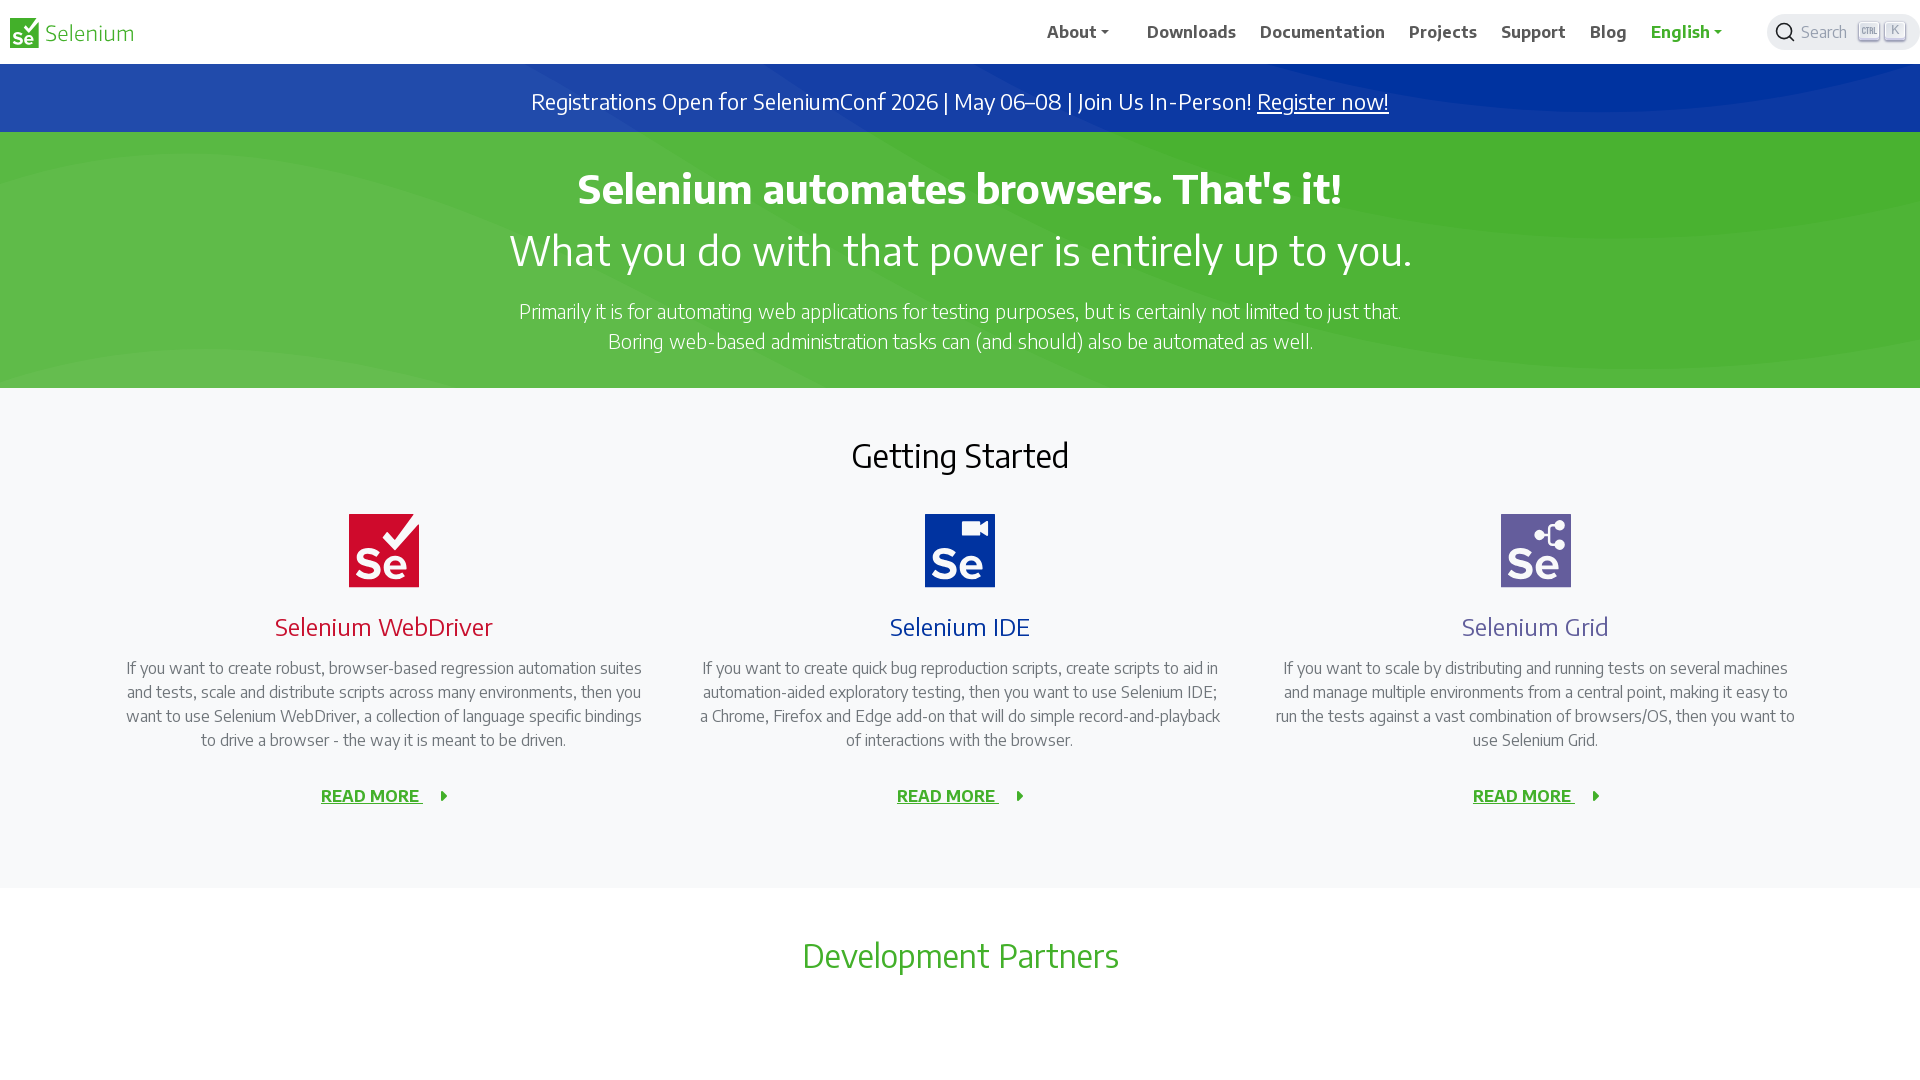

URL validation successful - current URL matches expected URL
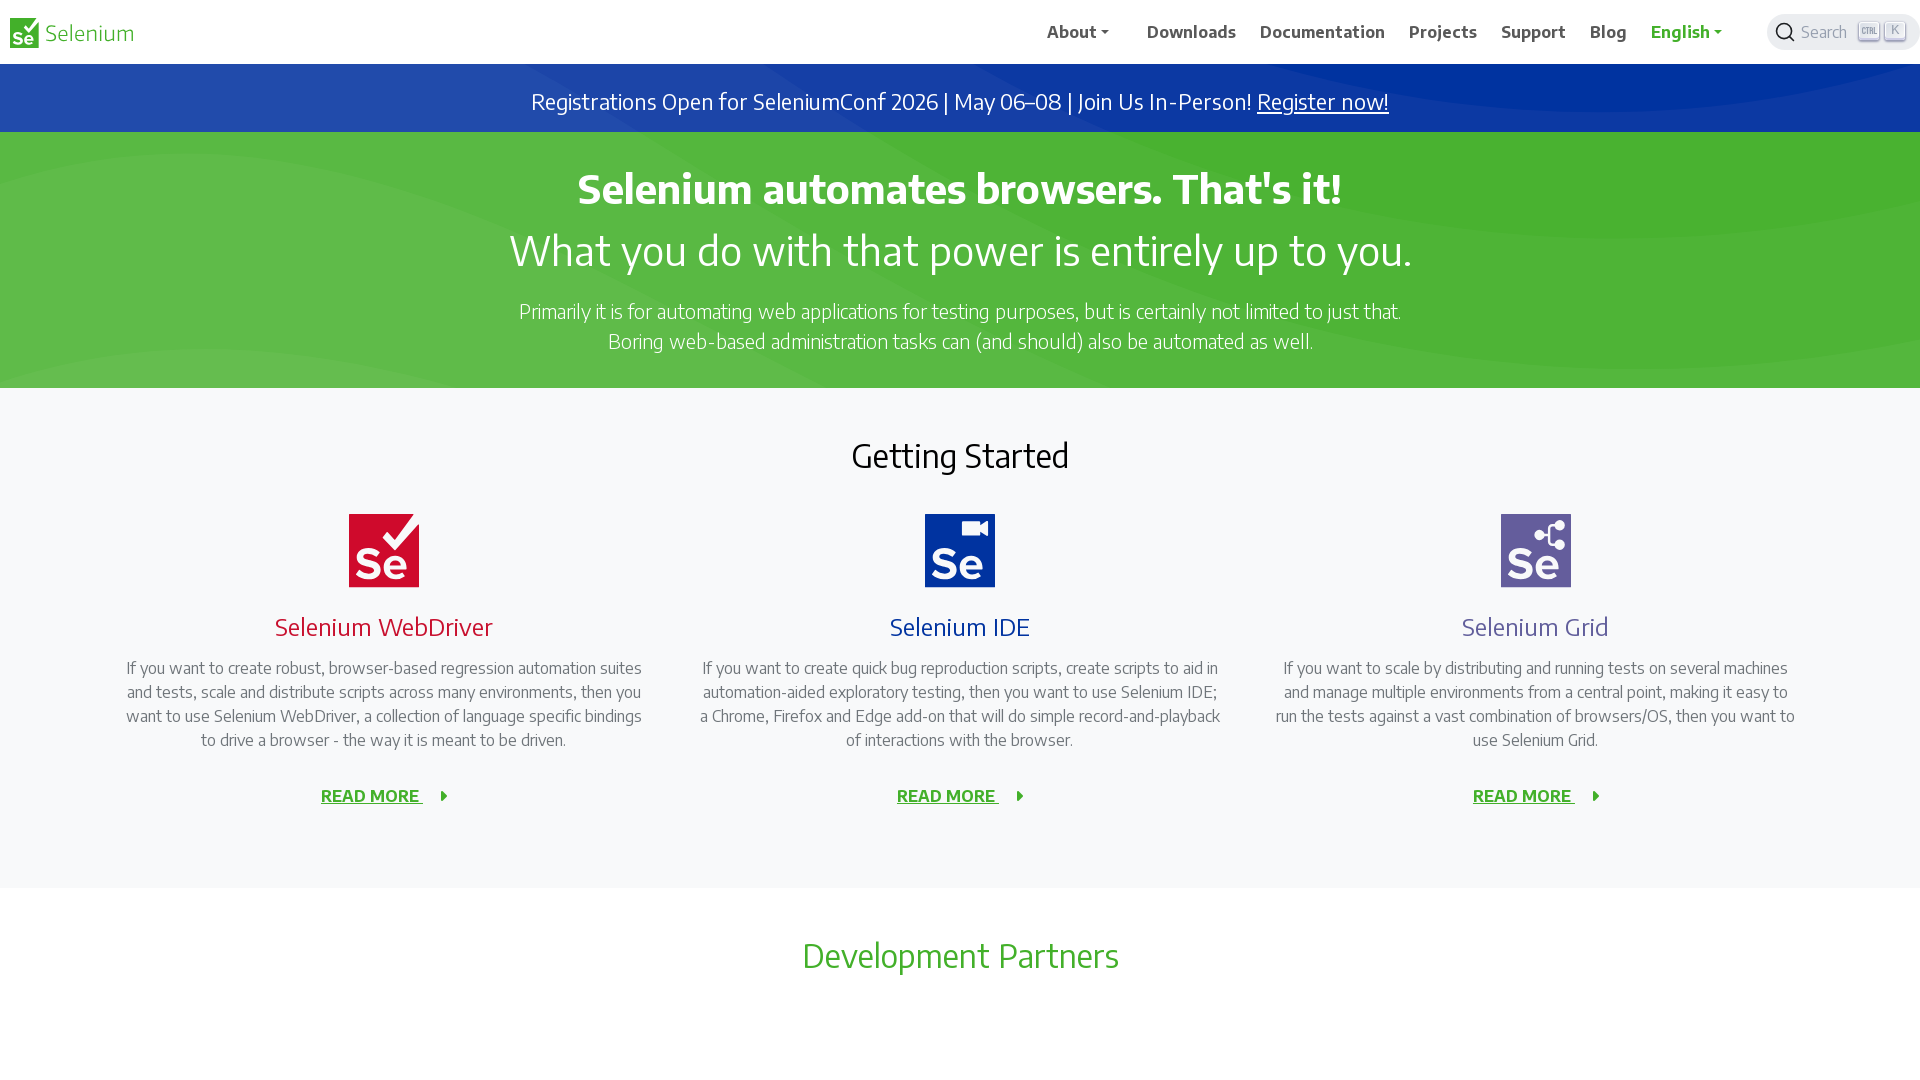

Page load completed successfully
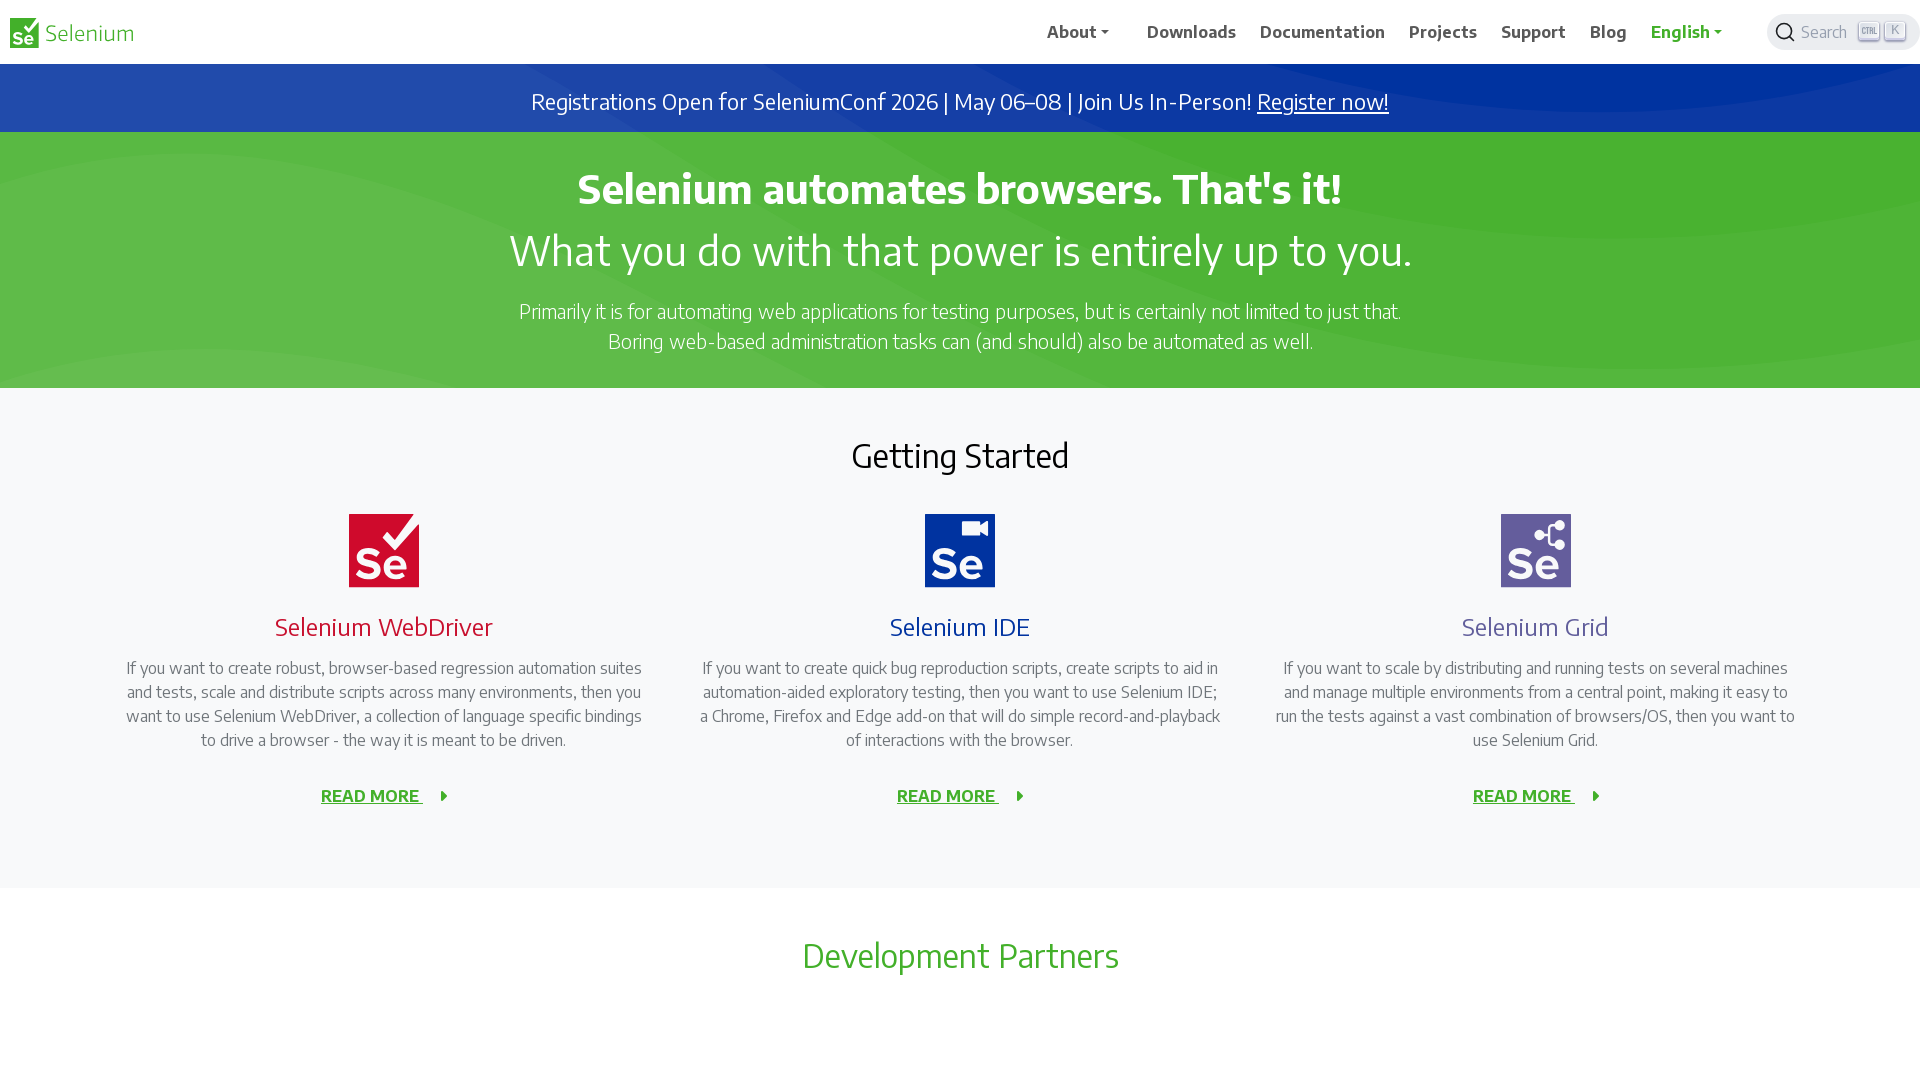

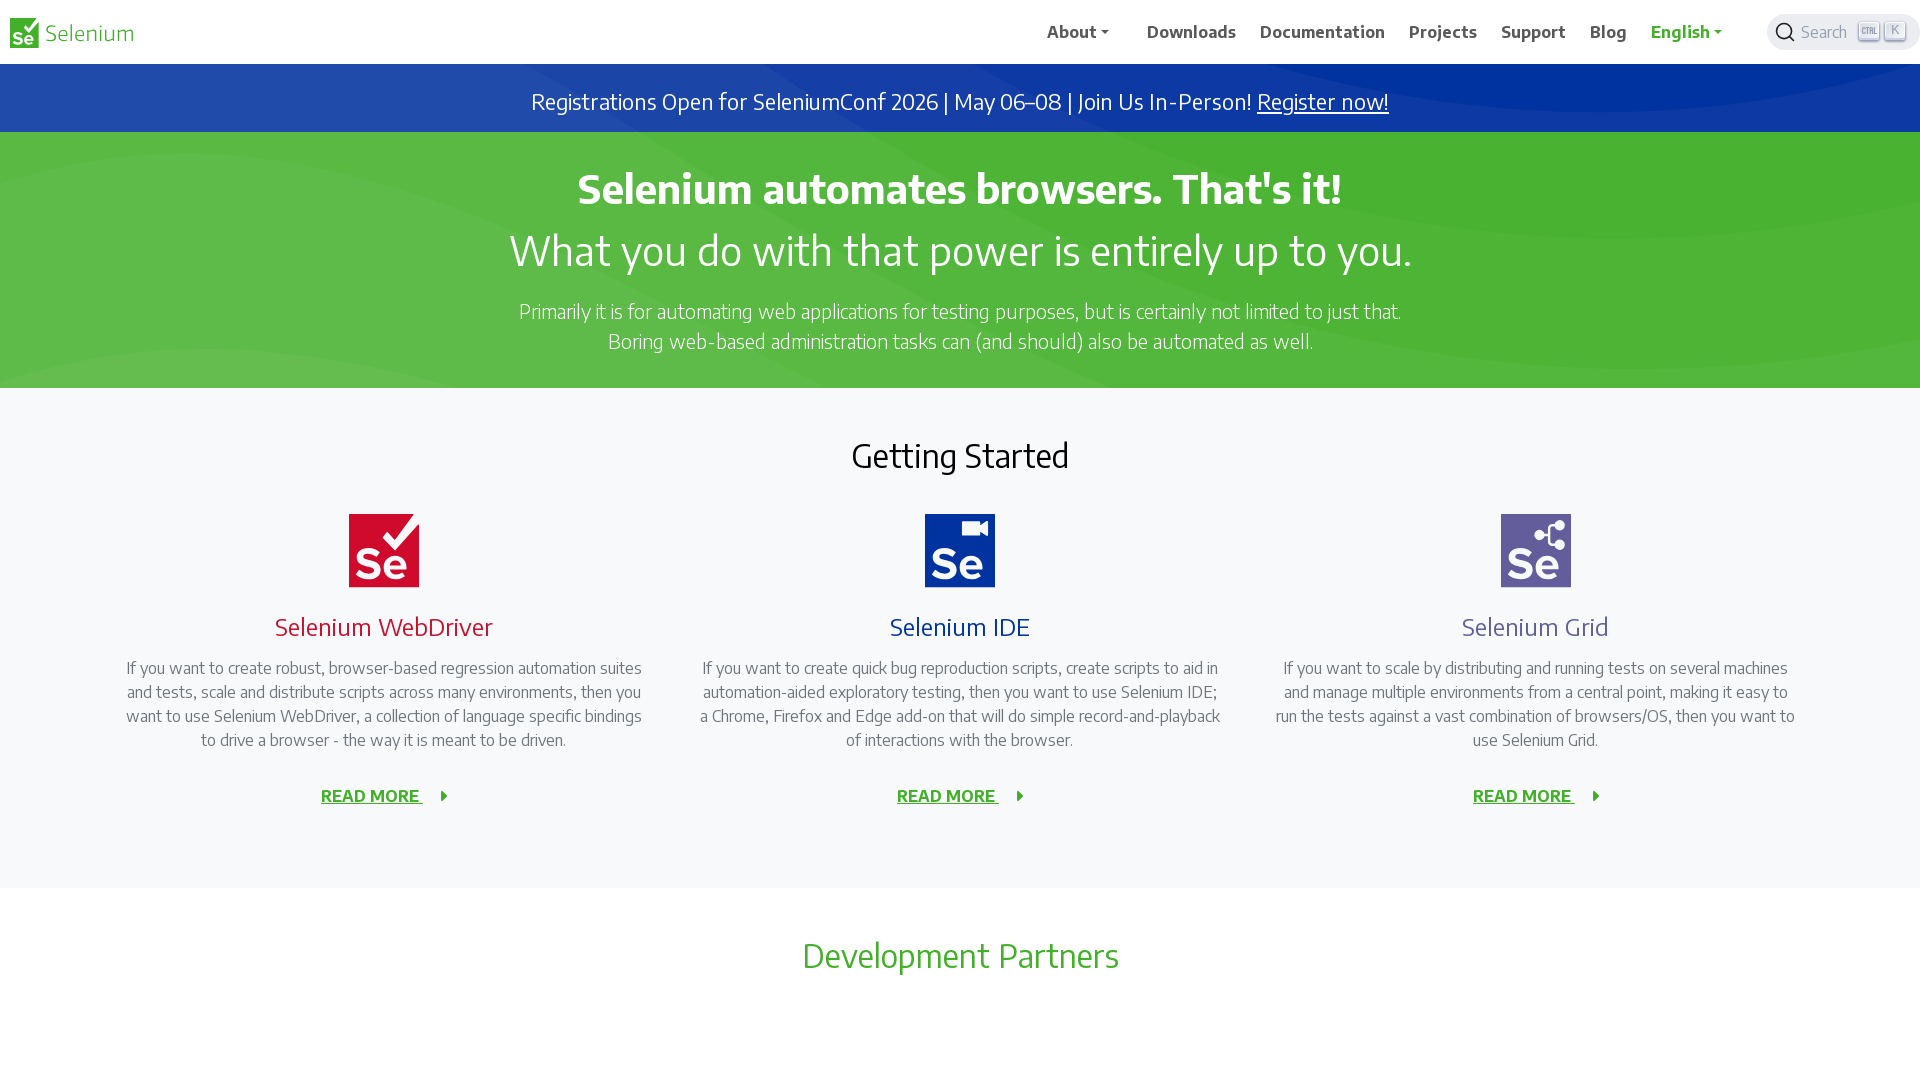